Tests form filling functionality by entering first name and last name, then submitting the form and navigating back

Starting URL: https://formy-project.herokuapp.com/form

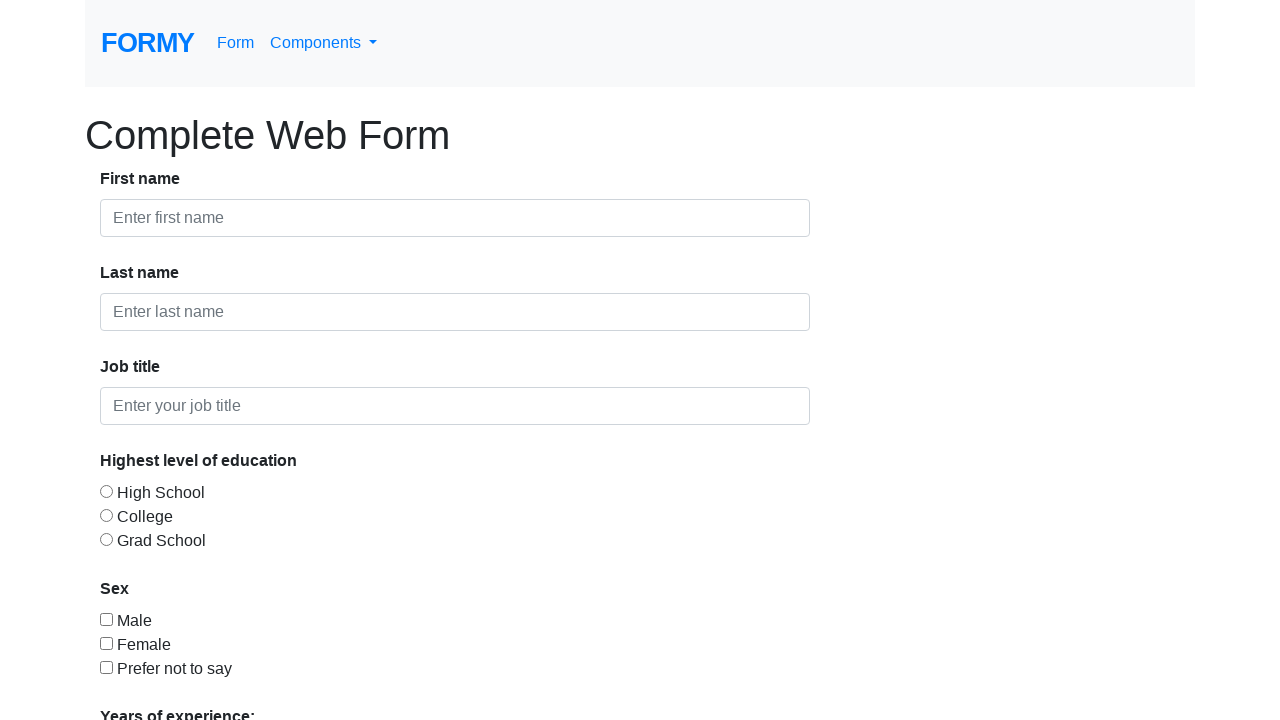

Filled first name field with 'Cosmina' on #first-name
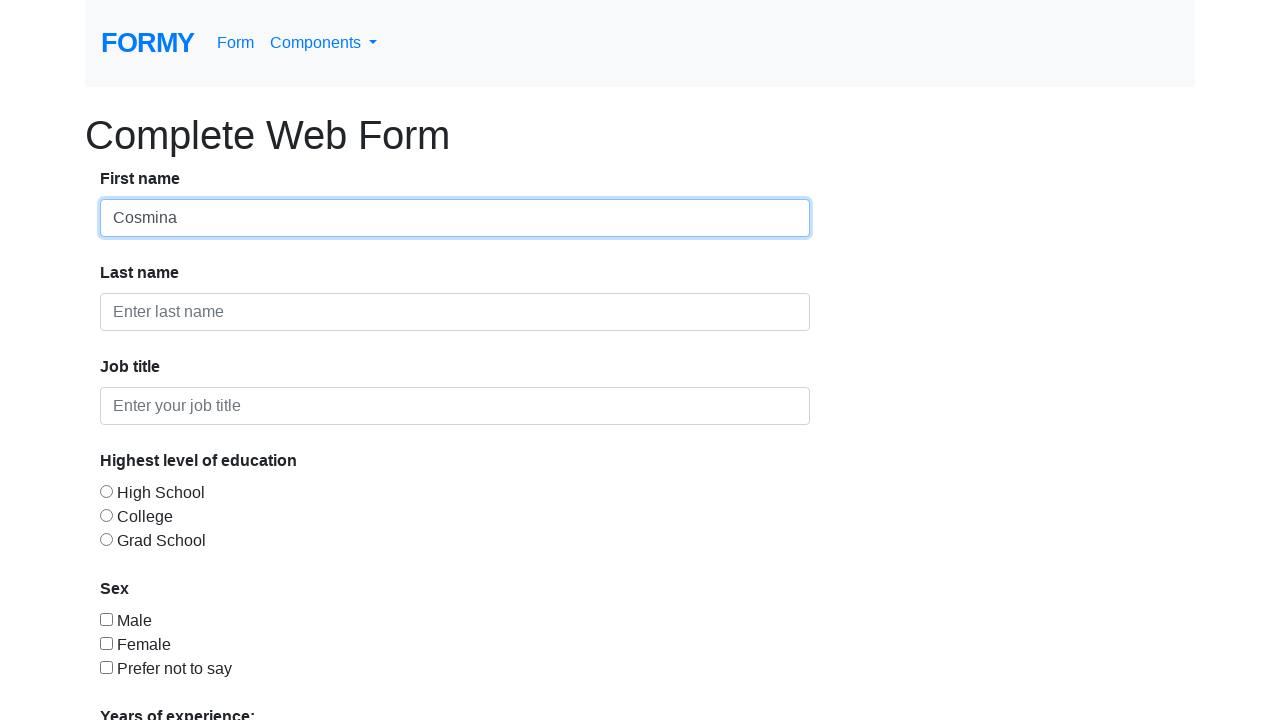

Filled last name field with 'Bacter' on #last-name
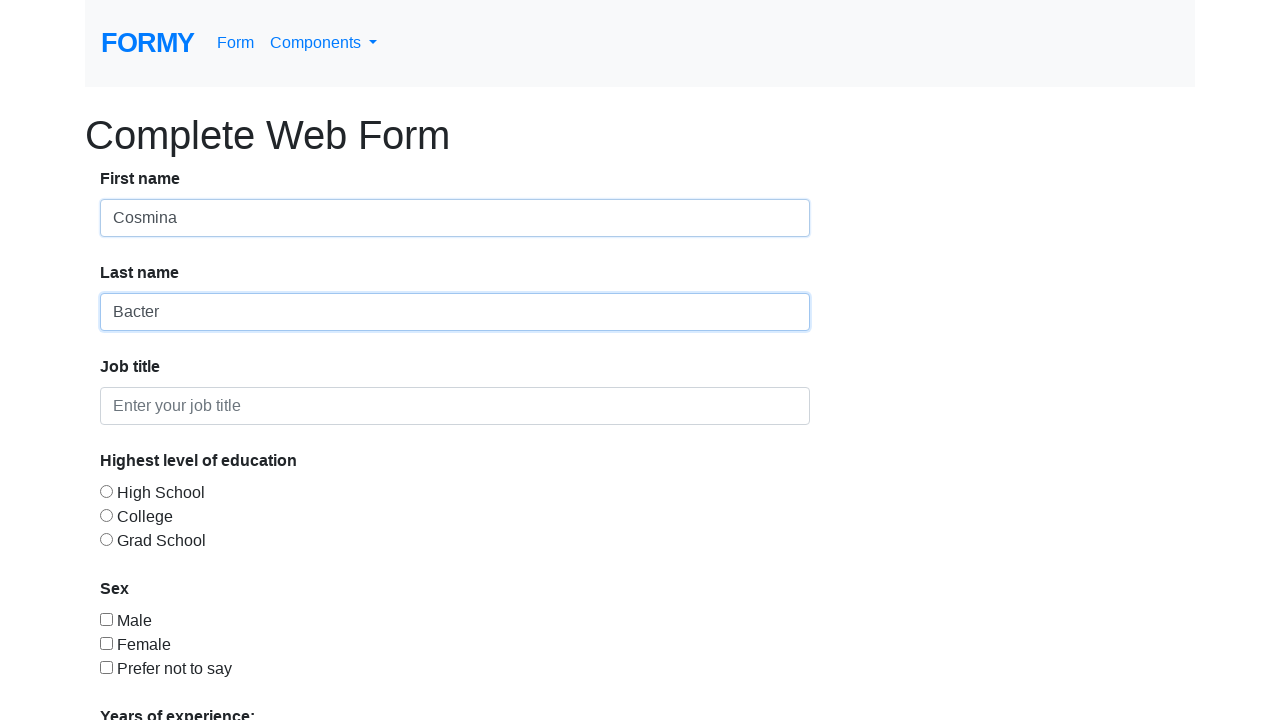

Clicked Submit button to submit the form at (148, 680) on text=Submit
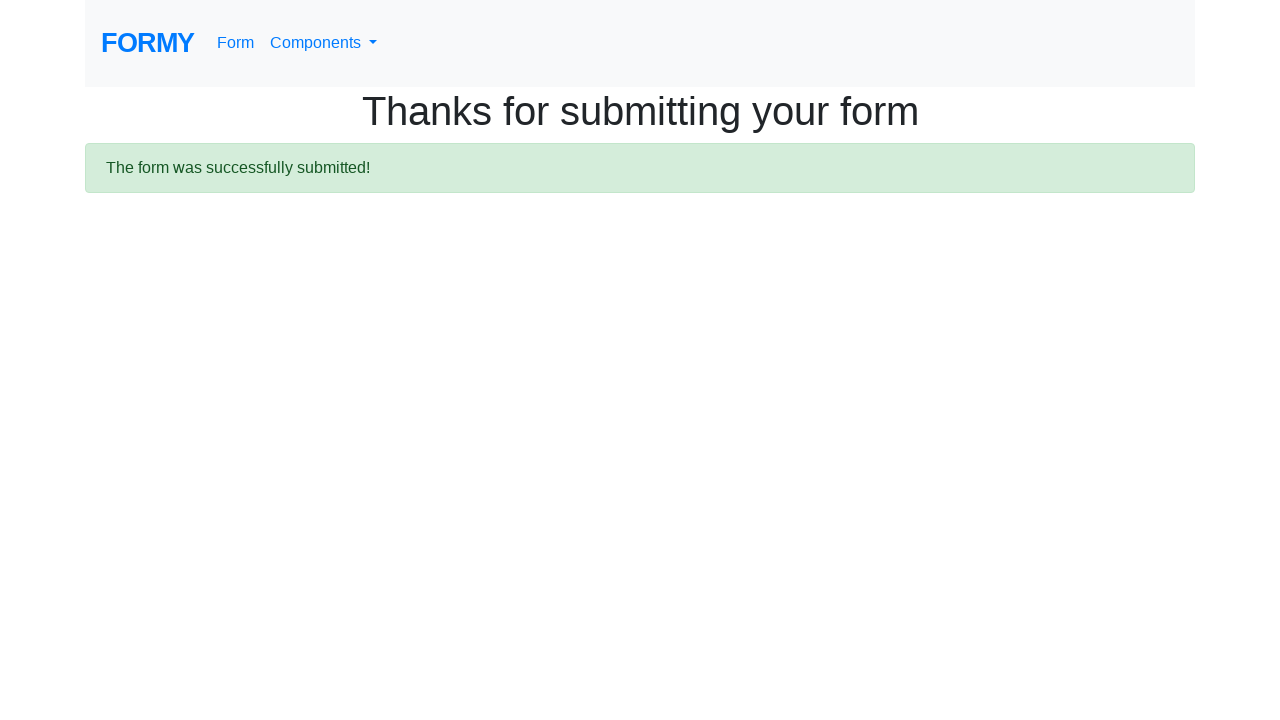

Navigated back to the form page
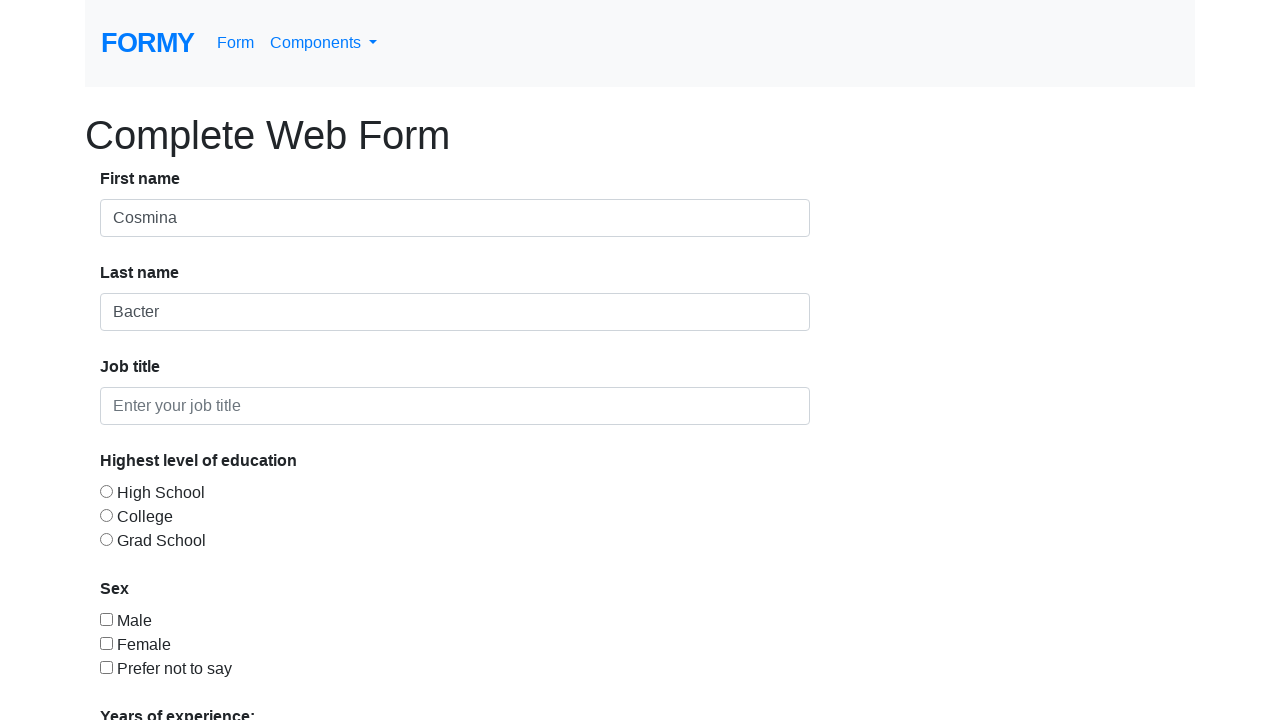

Clicked Submit button using partial text match 'Sub' at (148, 680) on text=Sub
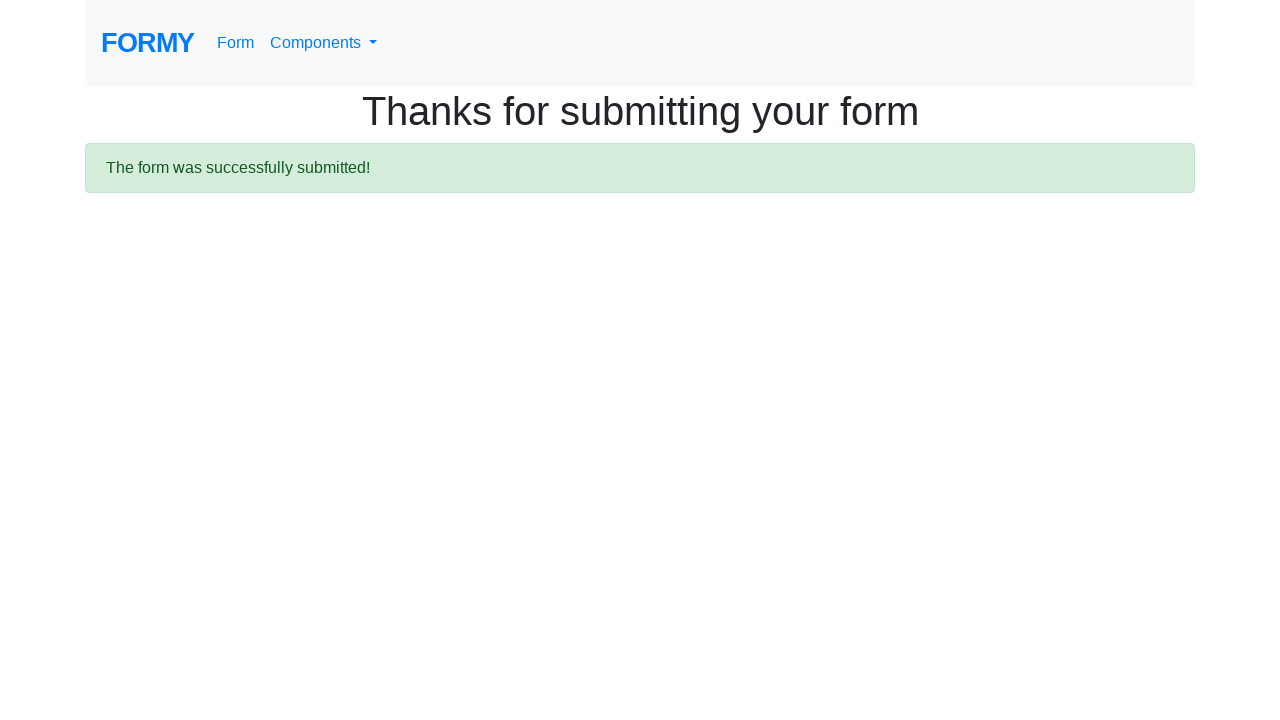

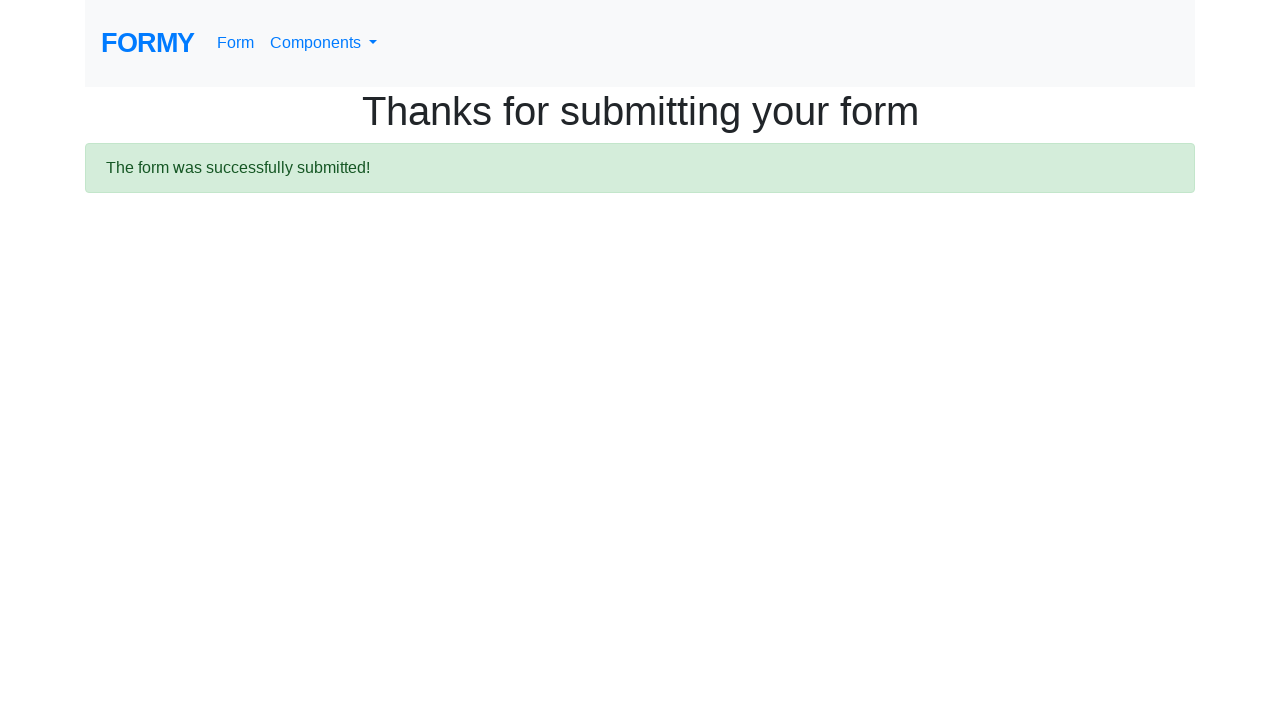